Tests removing an element by first adding one, then clicking the Delete button

Starting URL: https://the-internet.herokuapp.com/add_remove_elements/

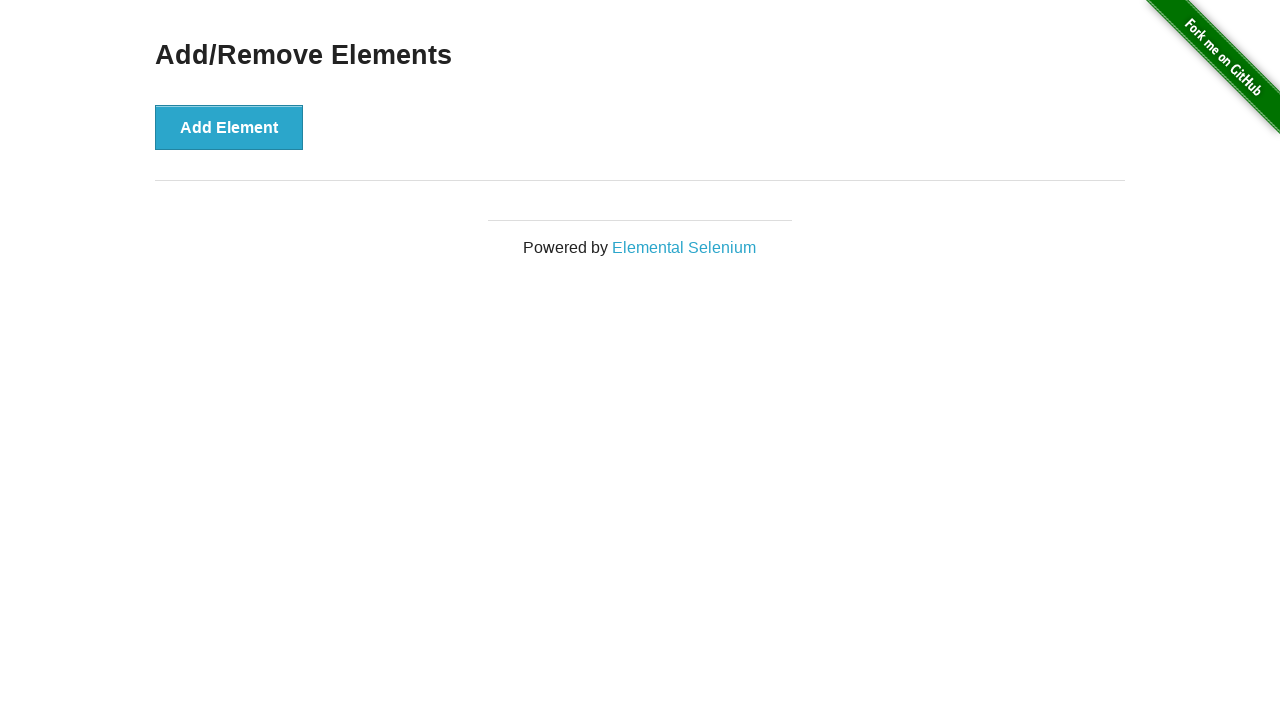

Clicked 'Add Element' button to create a new element at (229, 127) on xpath=//button[text()='Add Element']
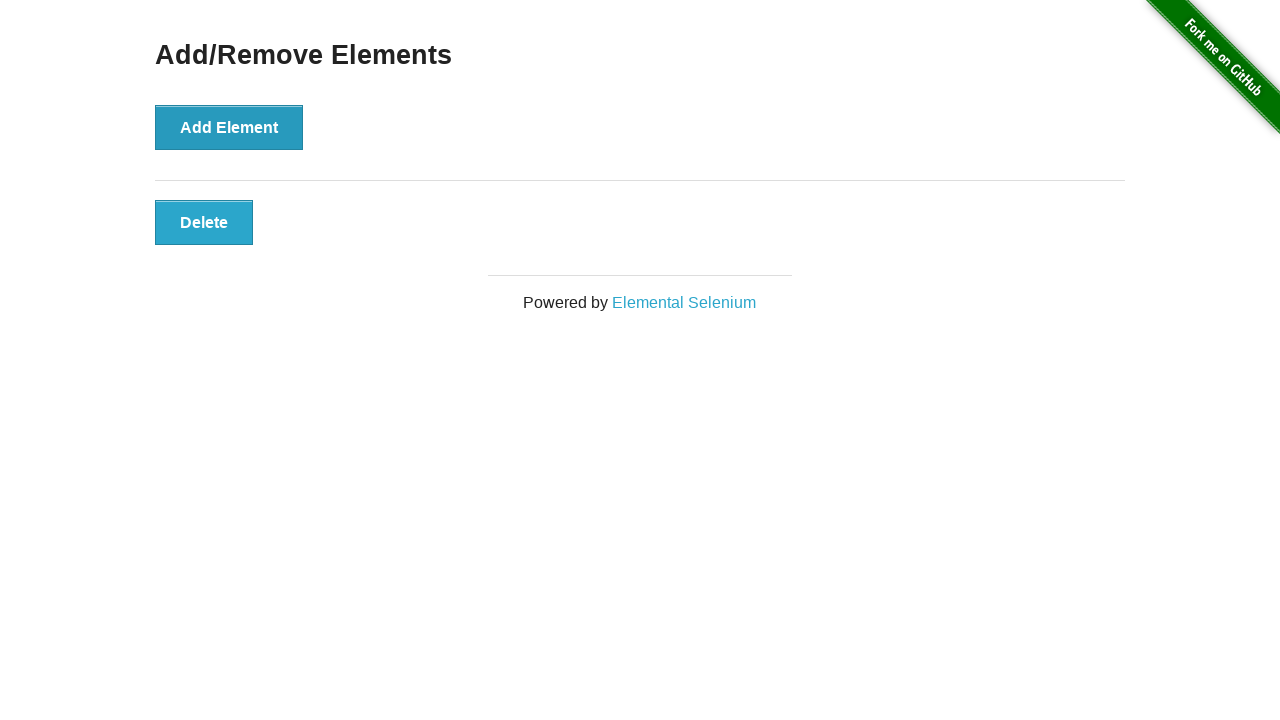

Clicked 'Delete' button to remove the added element at (204, 222) on xpath=//button[text()='Delete']
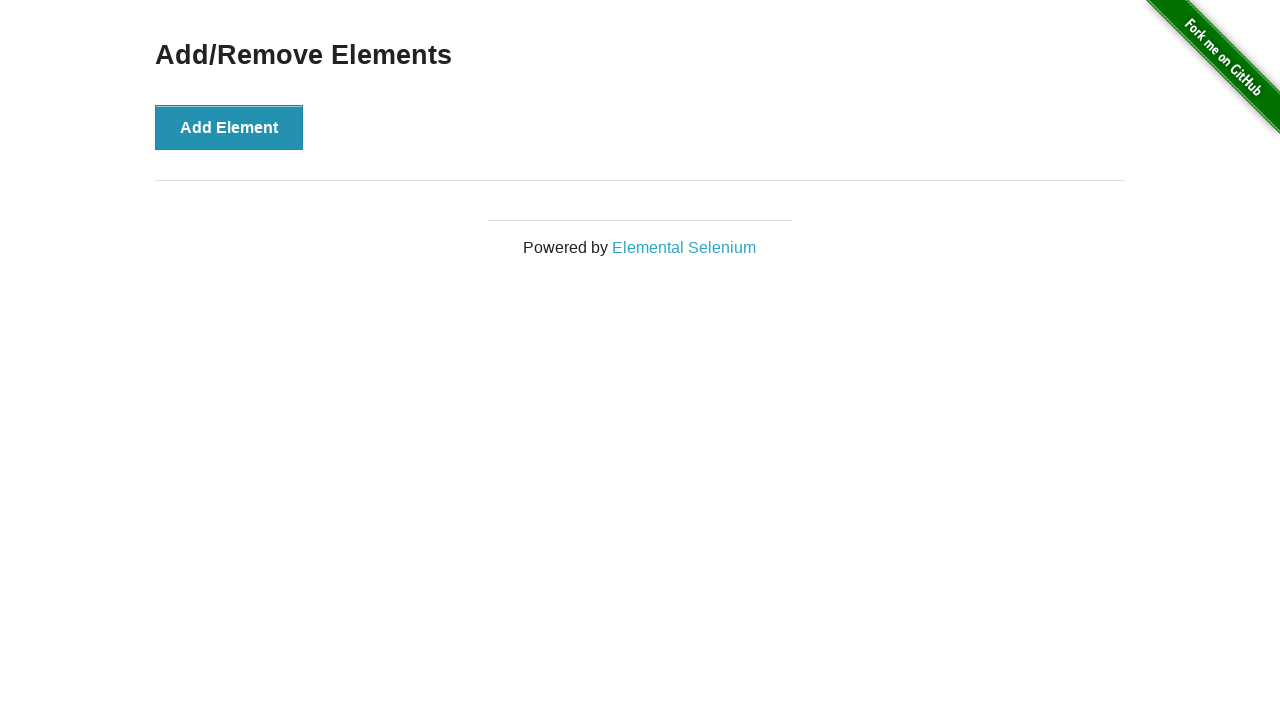

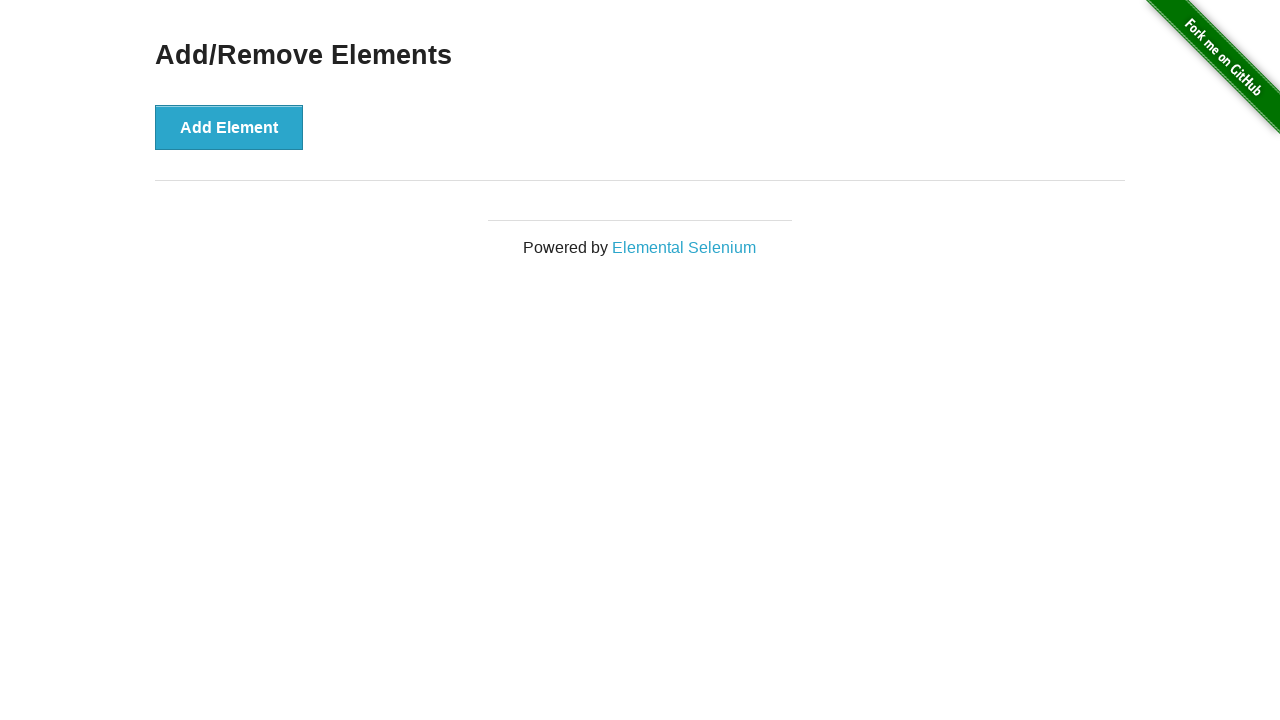